Tests the add/remove elements functionality by adding an element, verifying the delete button appears, then removing it and verifying the page heading remains visible

Starting URL: https://the-internet.herokuapp.com/add_remove_elements/

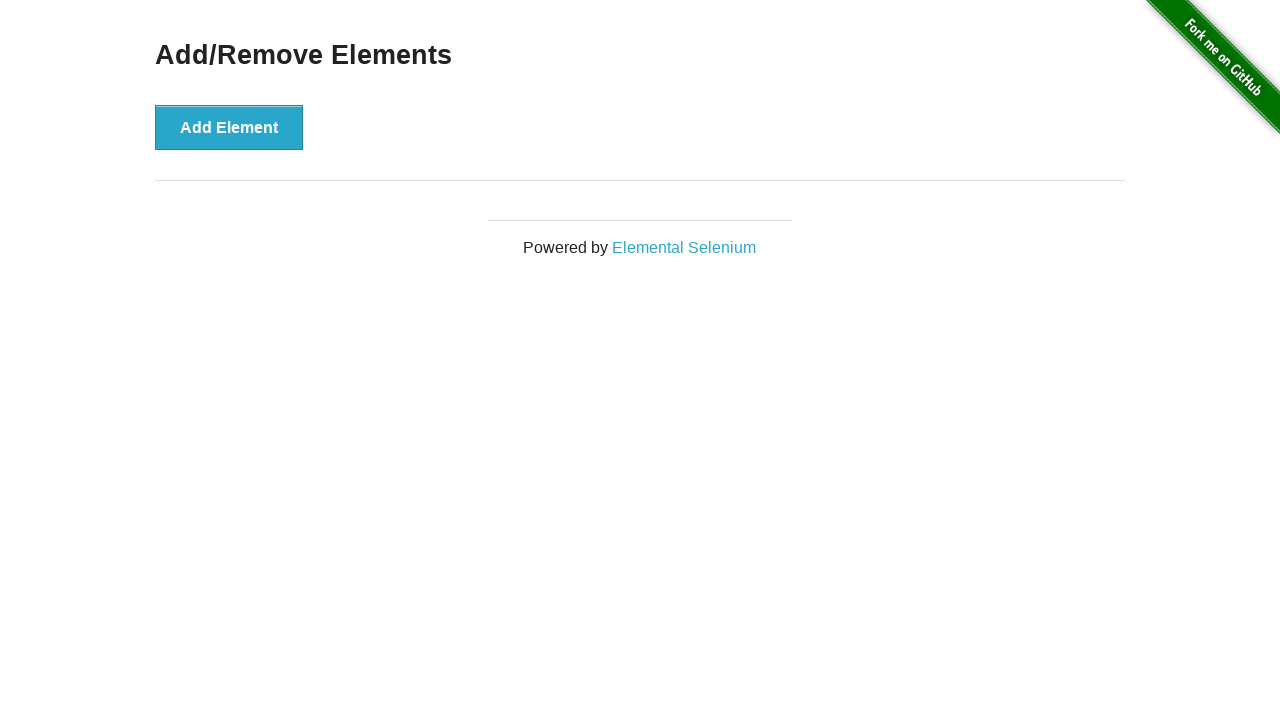

Clicked Add Element button to create a new element at (229, 127) on button[onclick='addElement()']
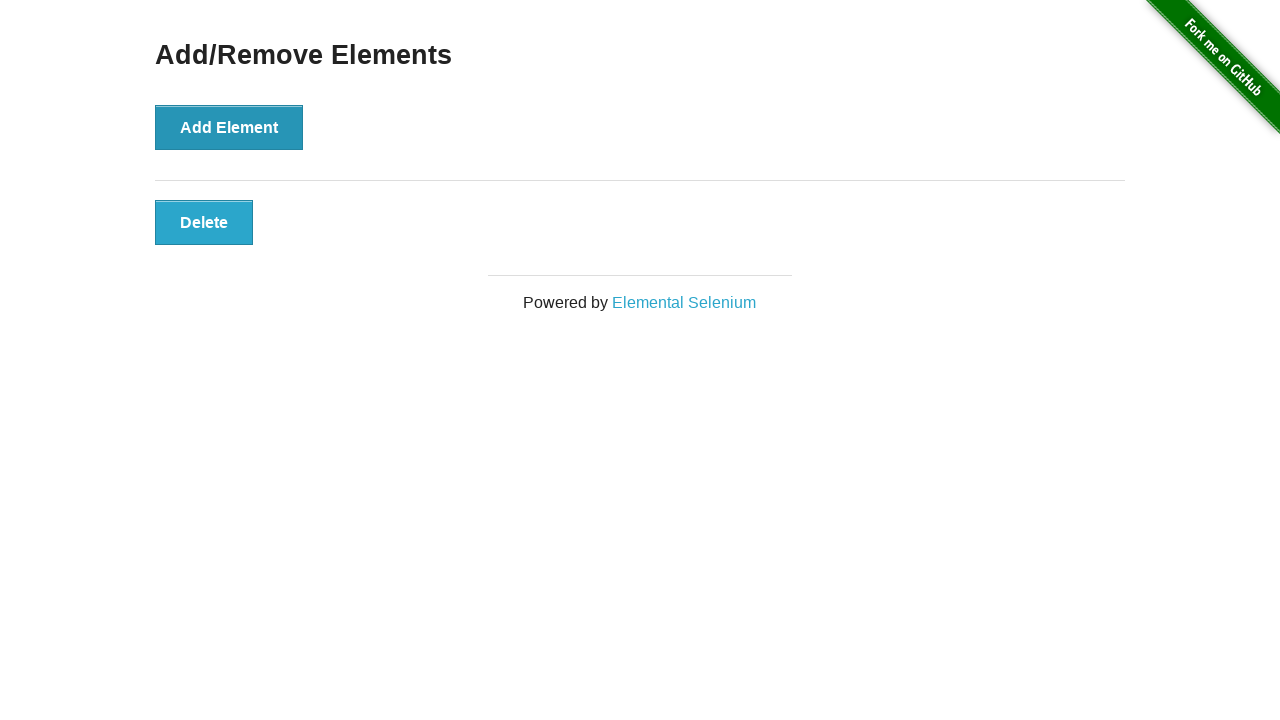

Delete button appeared after adding element
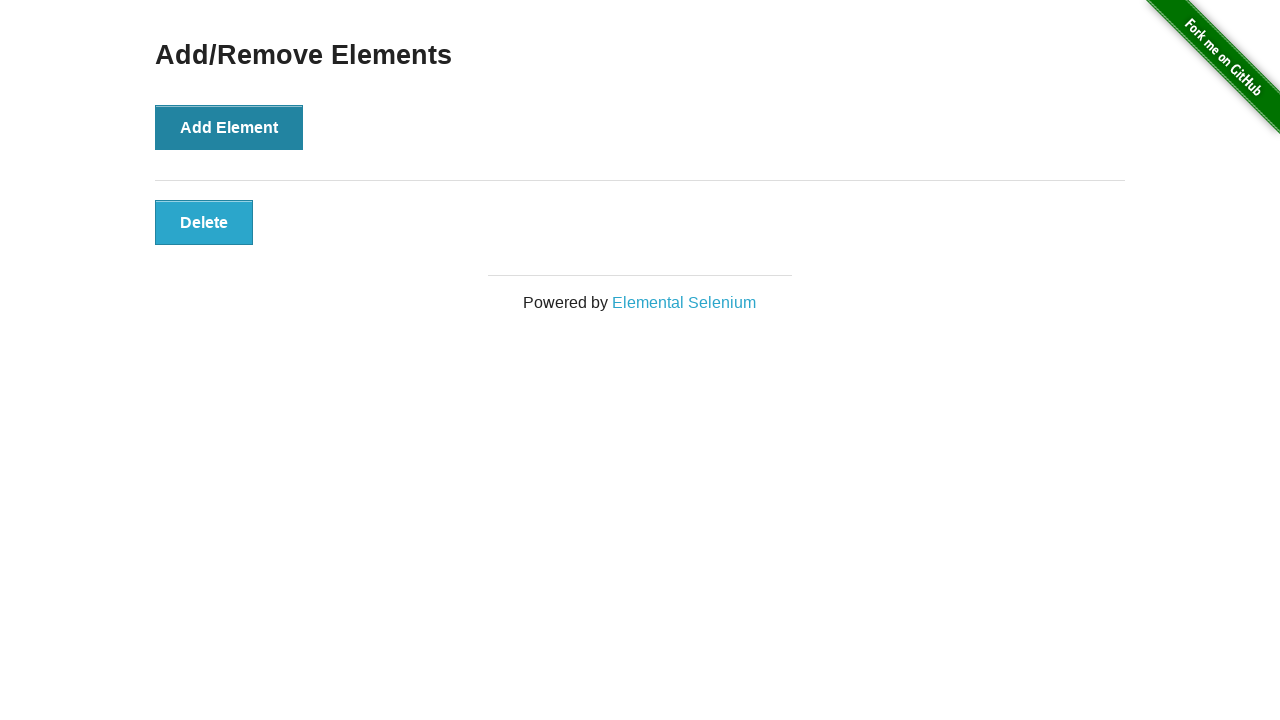

Clicked Delete button to remove the element at (204, 222) on button[onclick='deleteElement()']
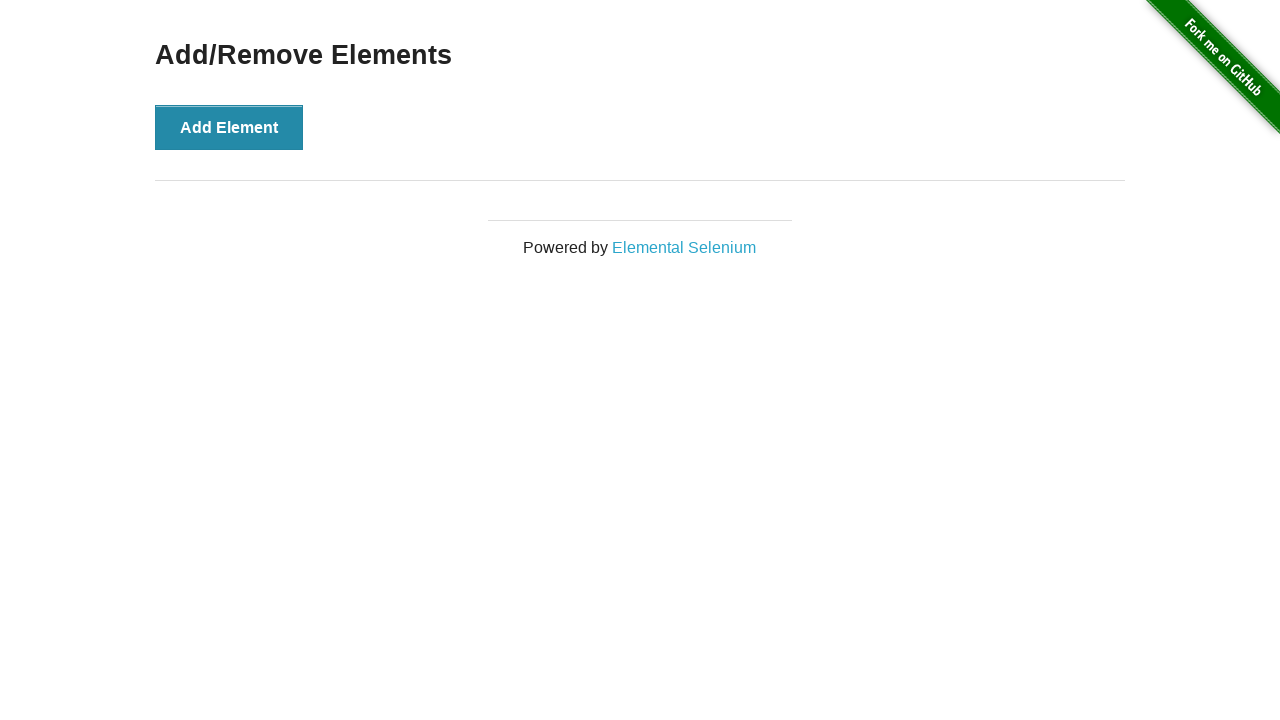

Verified page heading 'Add/Remove Elements' is still visible
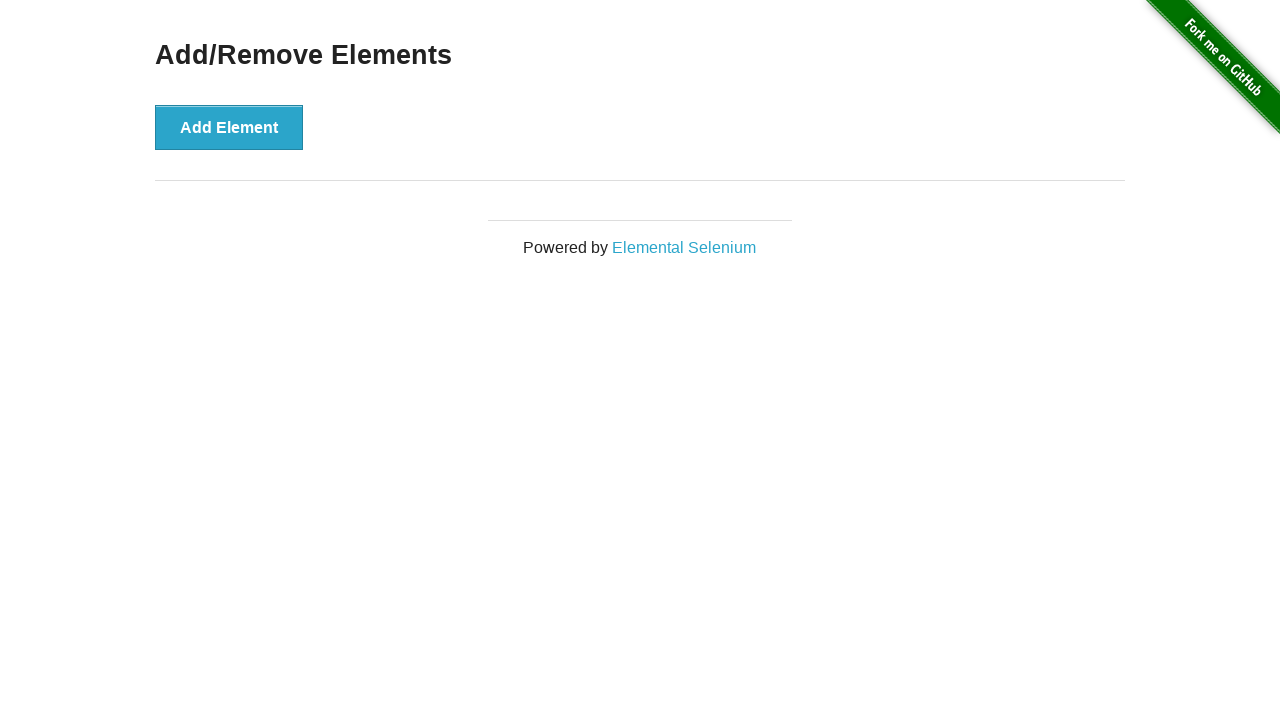

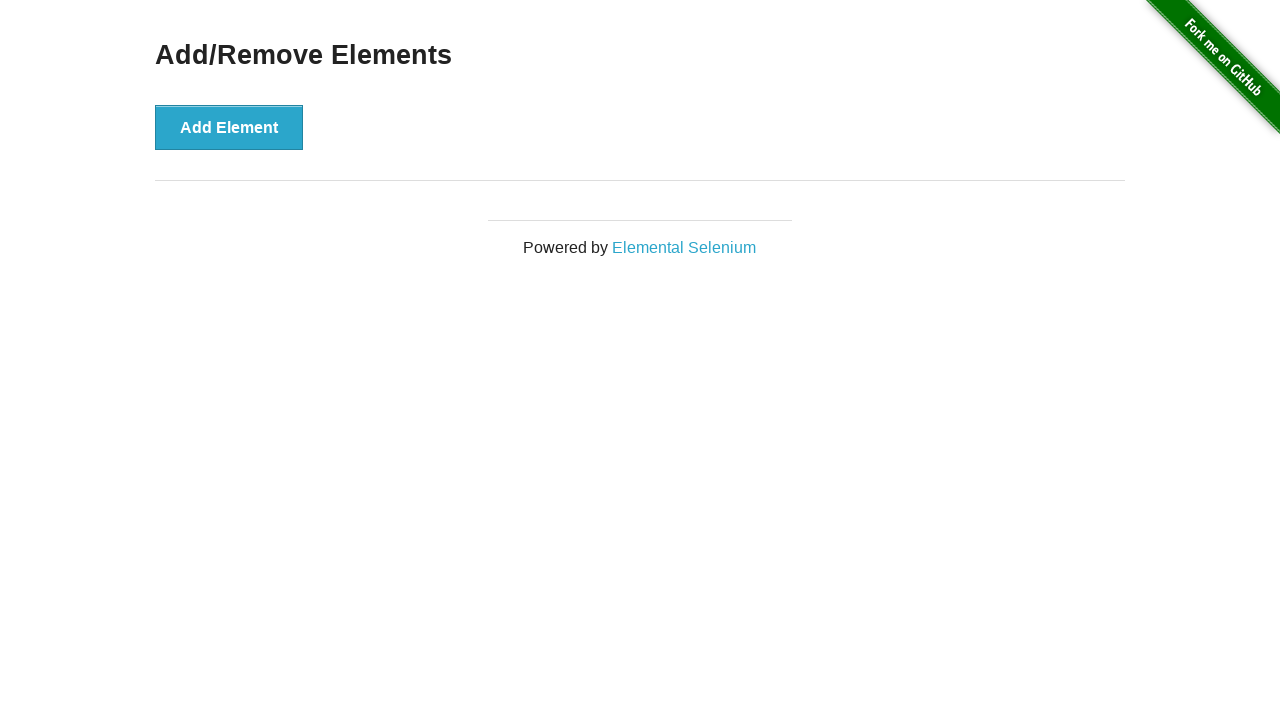